Tests that after starting the game and dismissing the alert, the car appears in the middle lane (column 3).

Starting URL: https://borbely-dominik-peter.github.io/WebProjekt3/

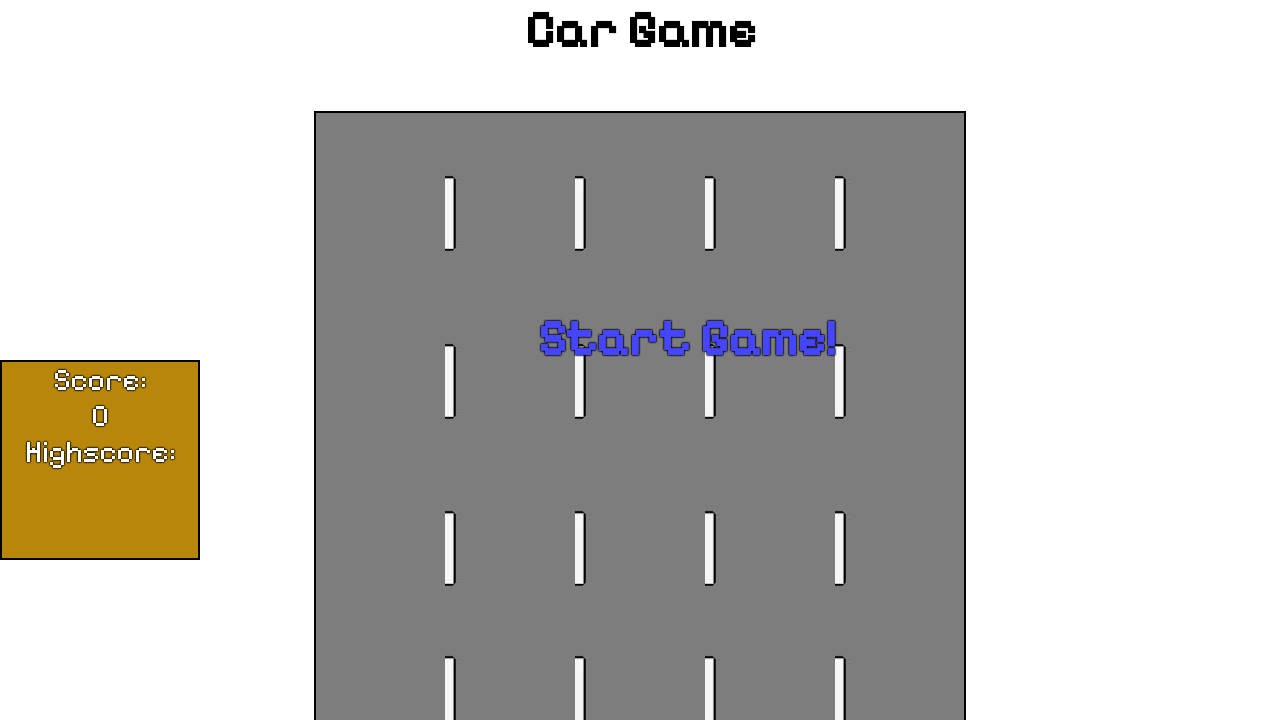

Clicked start game text to begin the game at (687, 338) on #startText
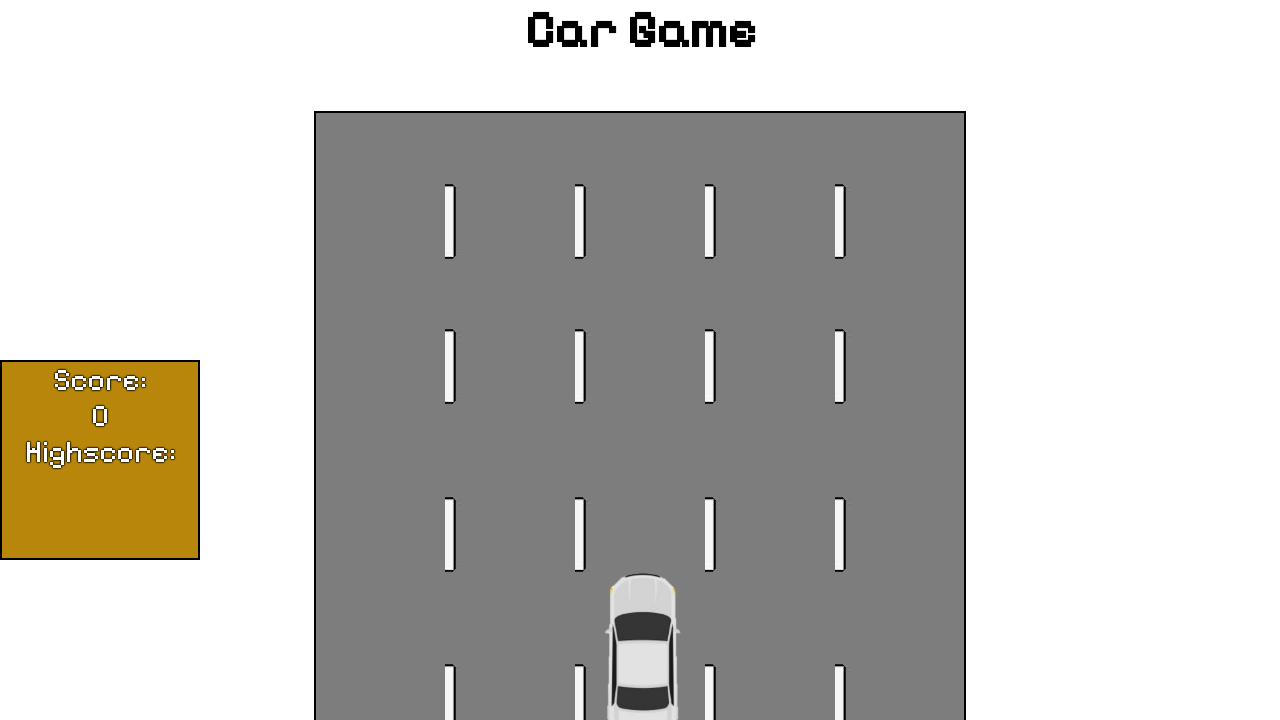

Set up dialog handler to accept alert with empty input
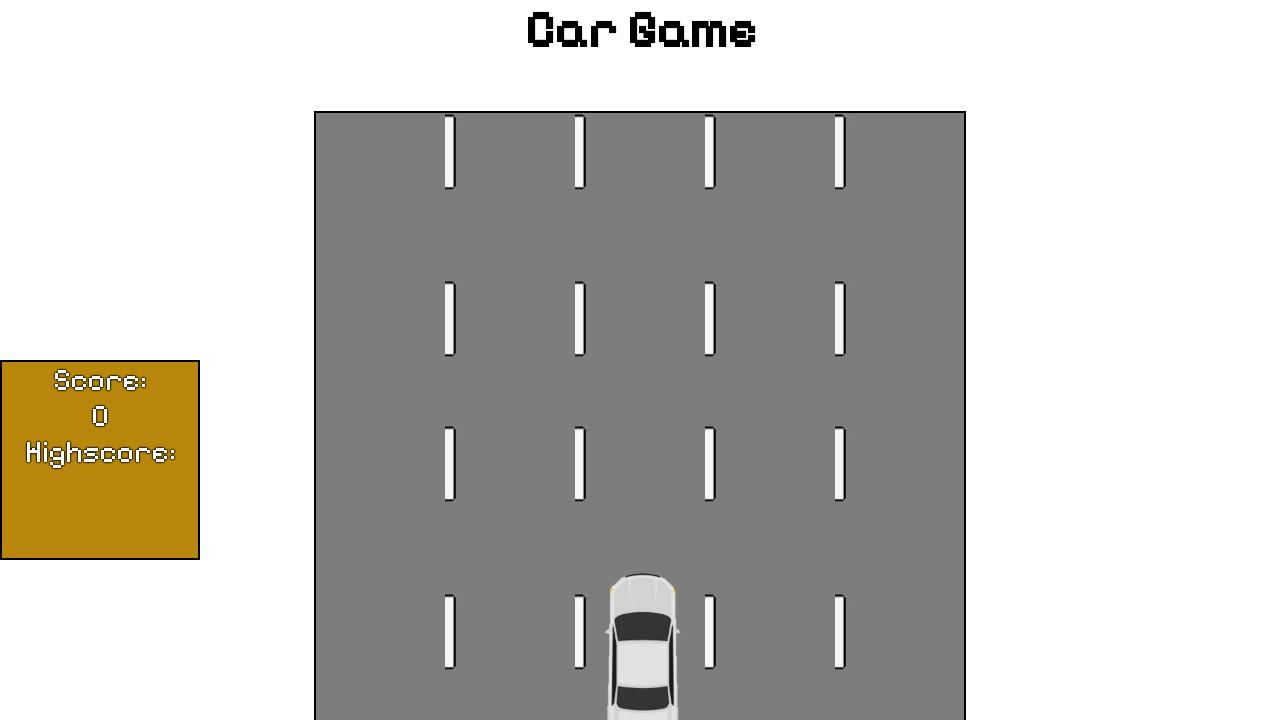

Waited for car element to appear in middle lane (column 3)
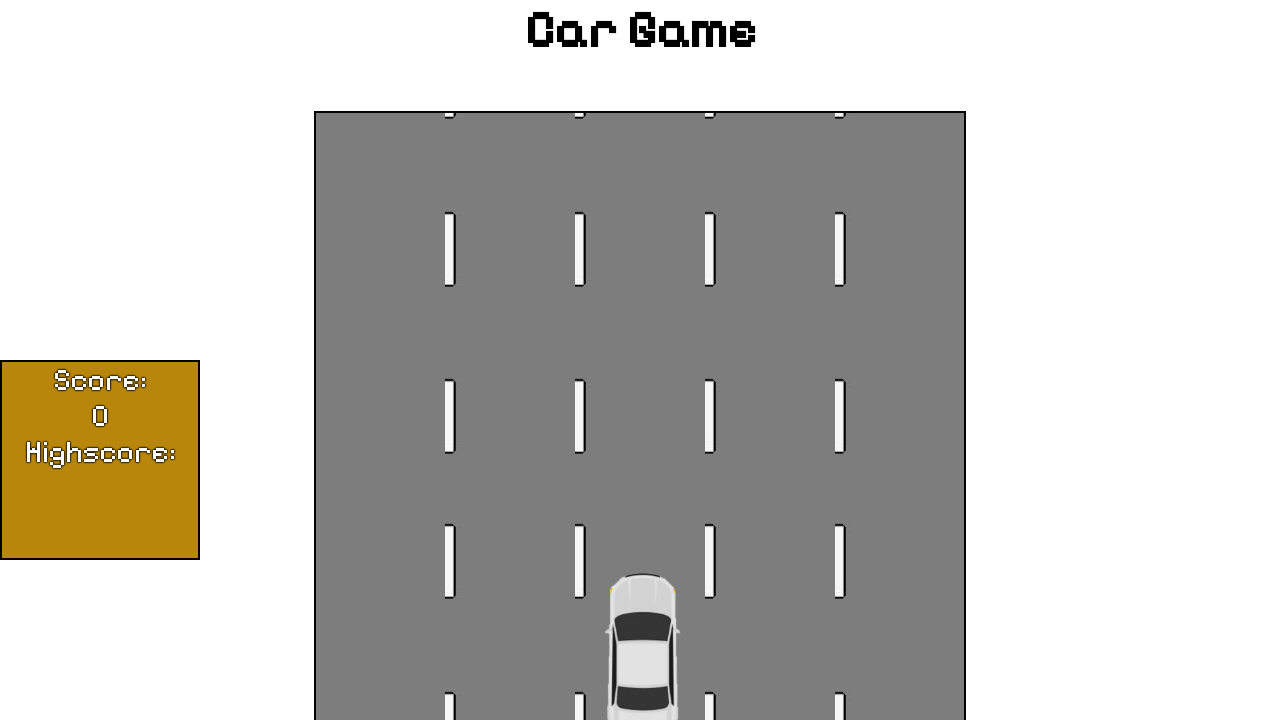

Verified that car element with ID 'CAR' is present in middle lane
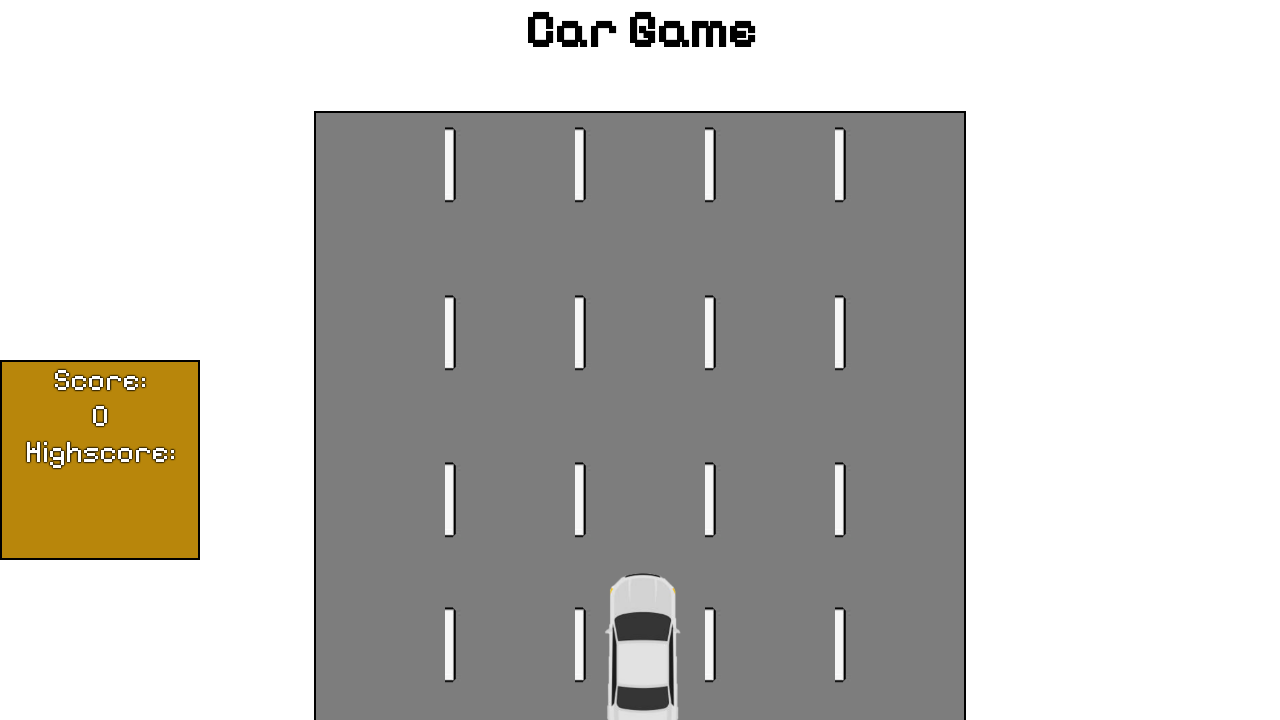

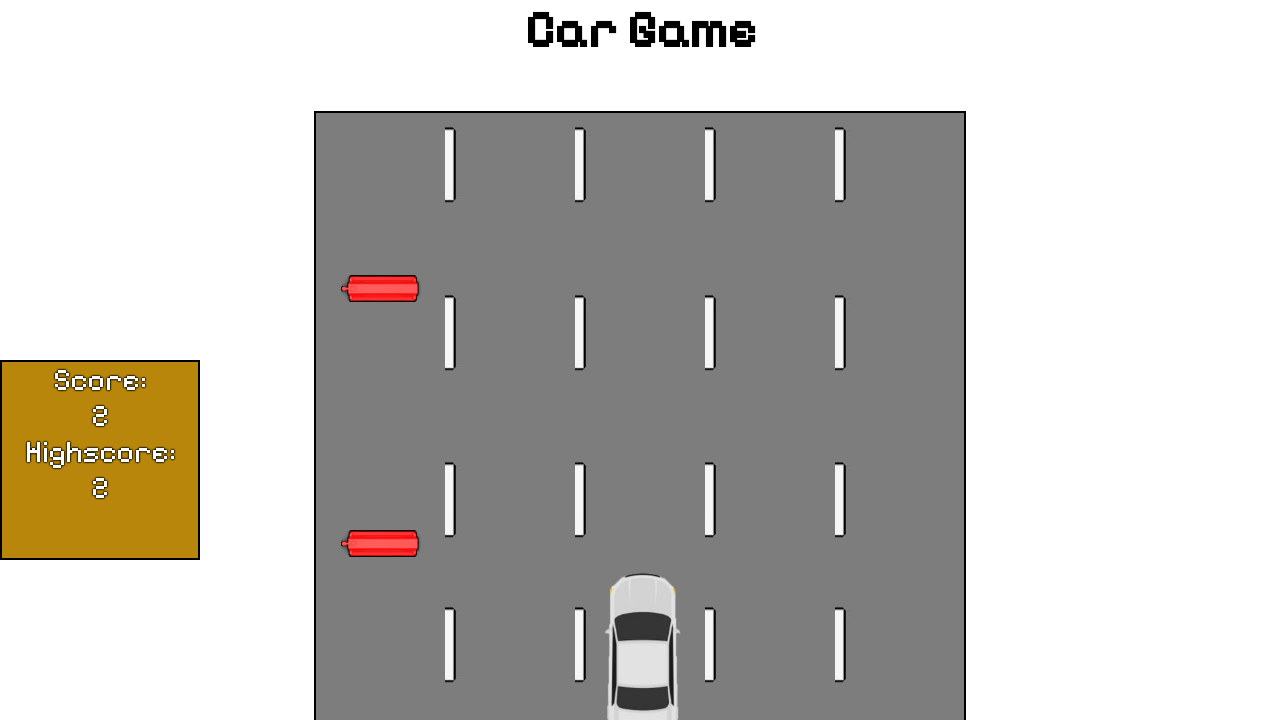